Tests the card search functionality on a Czech card selling website by entering a card name in the search box, submitting the search, and navigating through paginated results.

Starting URL: https://www.cernyrytir.cz/index.php3?akce=3&sekce=prodejkusovkymagic

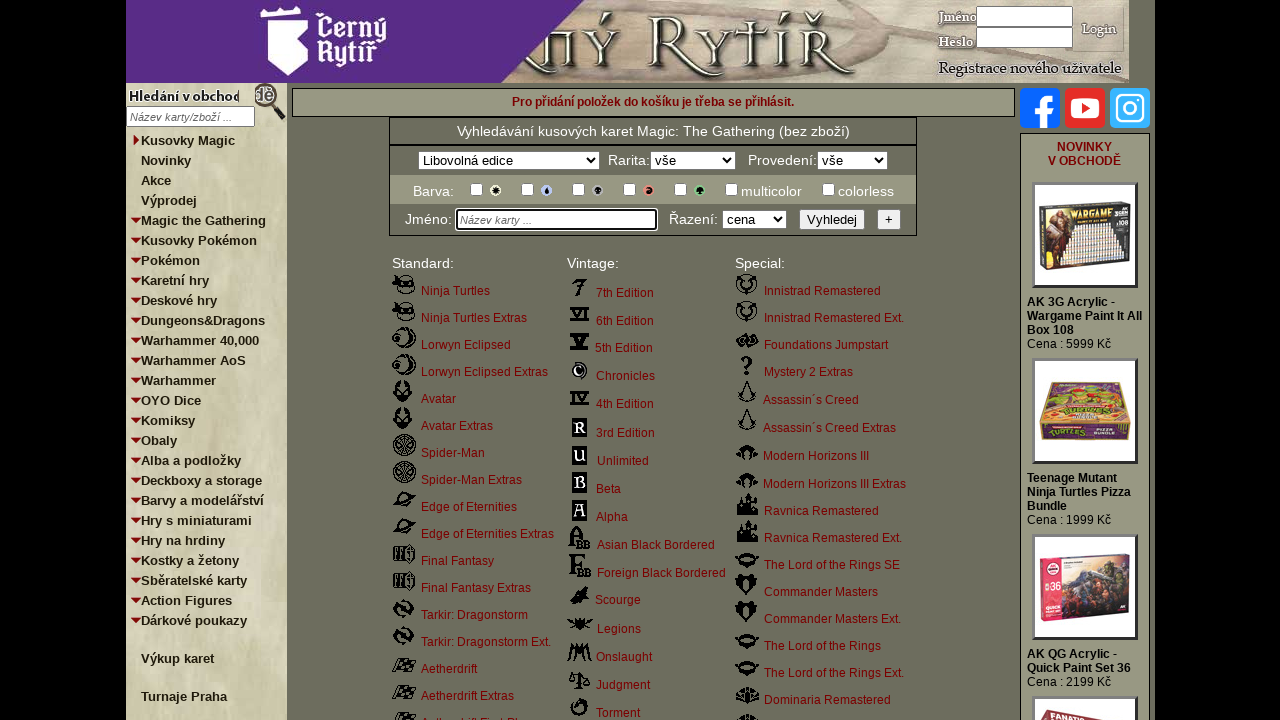

Filled search field with card name 'Black Lotus' on input[name='jmenokarty']
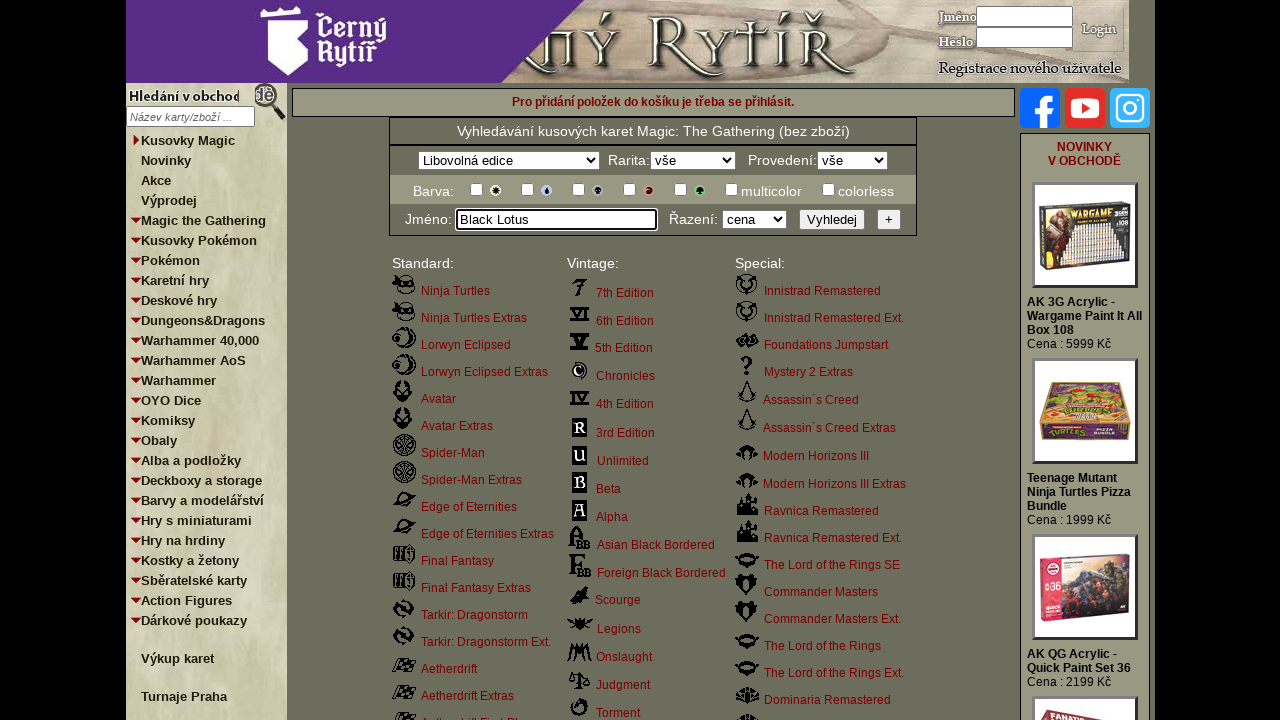

Pressed Enter to submit card search on input[name='jmenokarty']
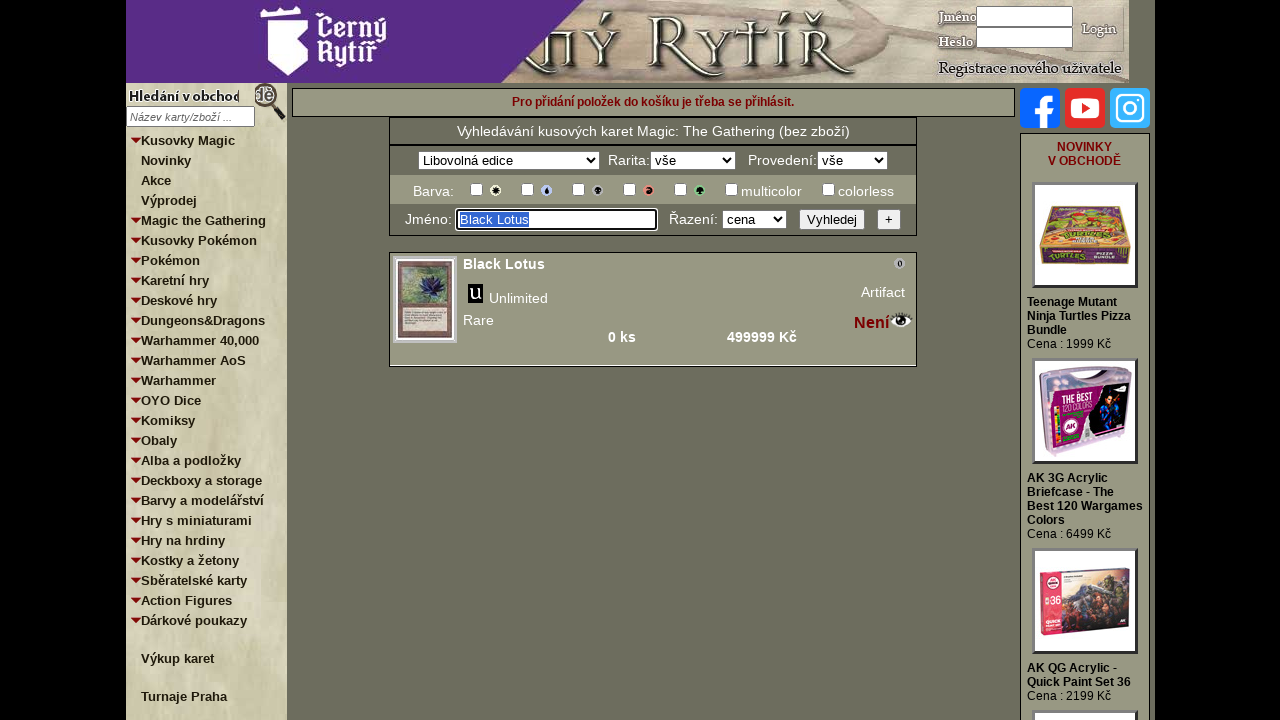

Search results table loaded
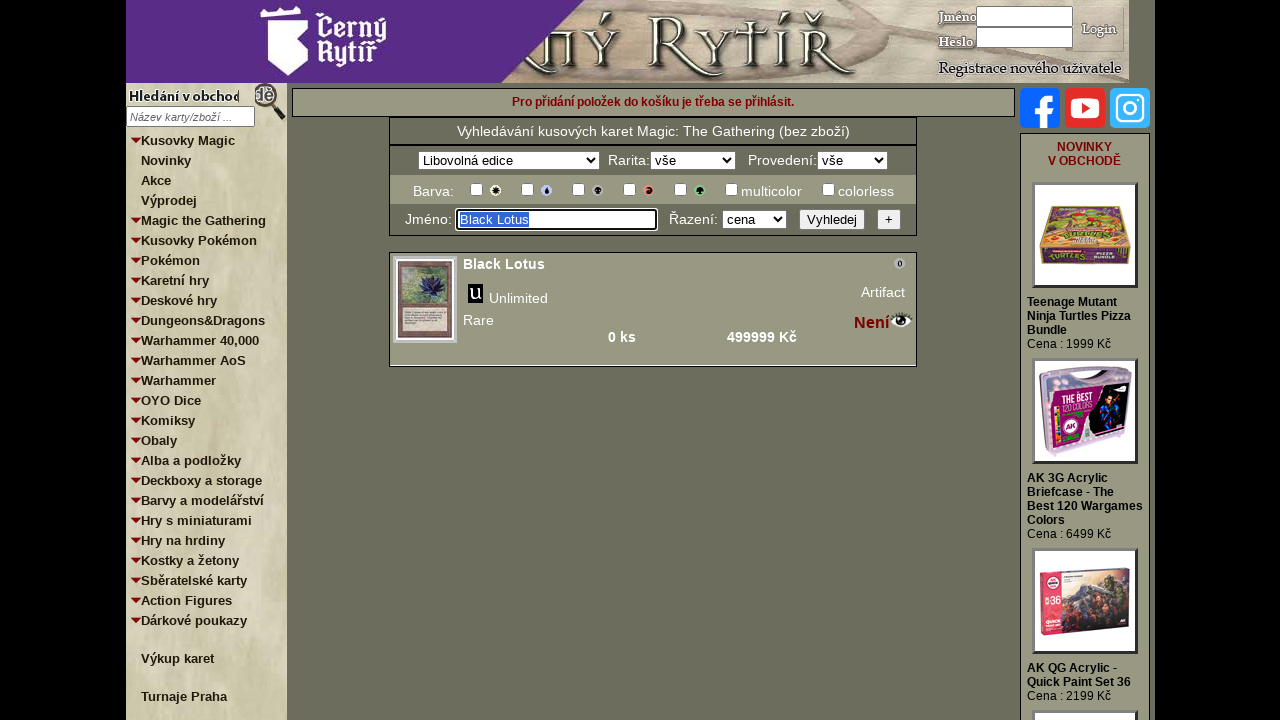

Checked for pagination element
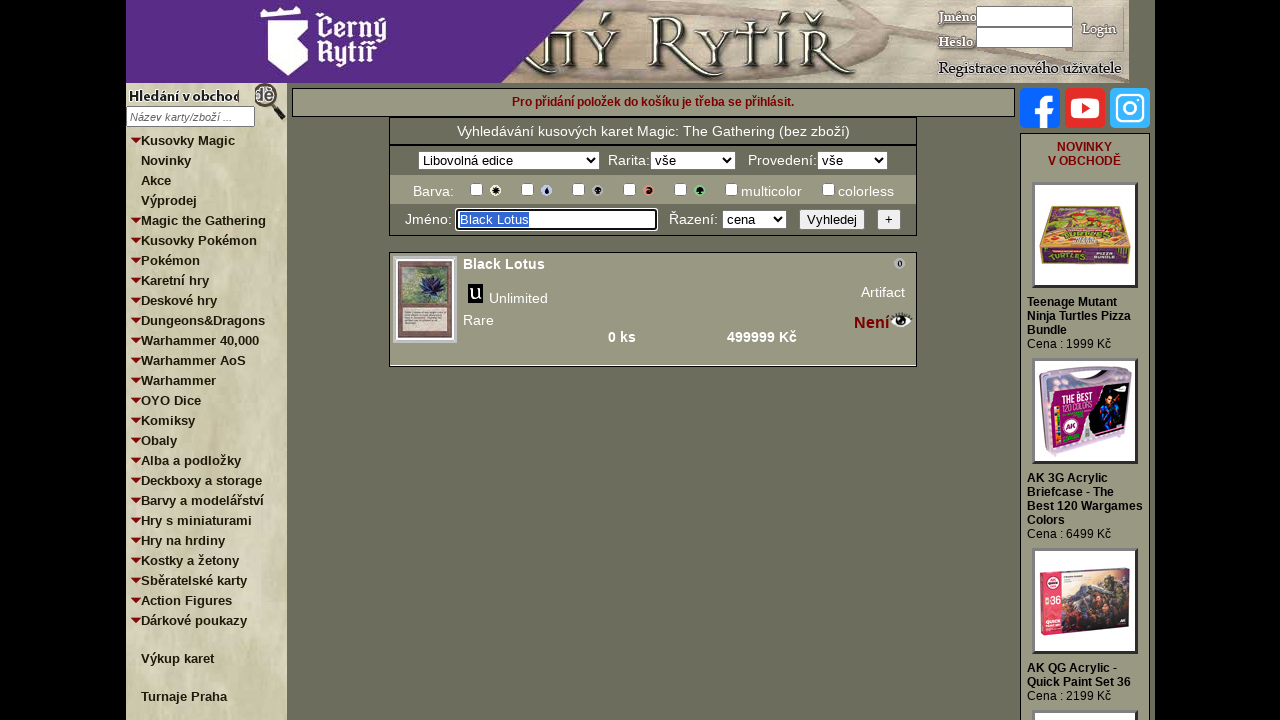

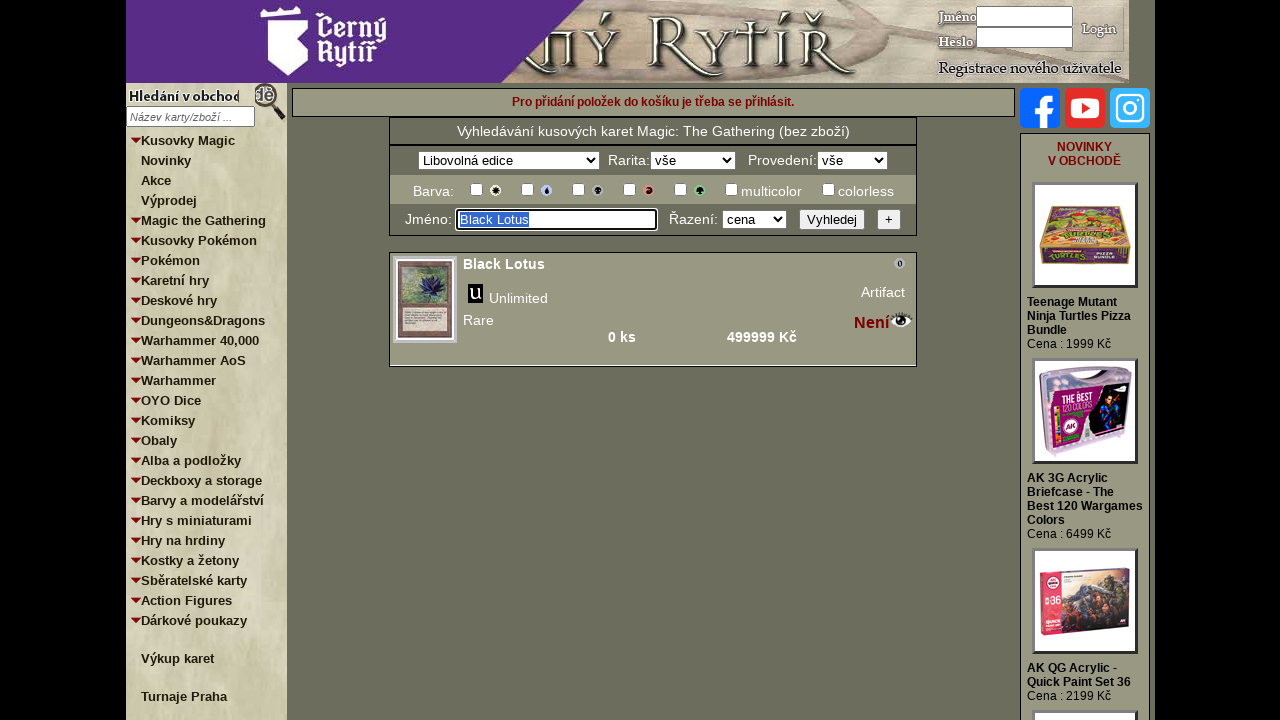